Tests browser window positioning functionality by maximizing the window, getting the current position, and then setting a new window position to coordinates (400, 700).

Starting URL: https://vctcpune.com/selenium/practice.html

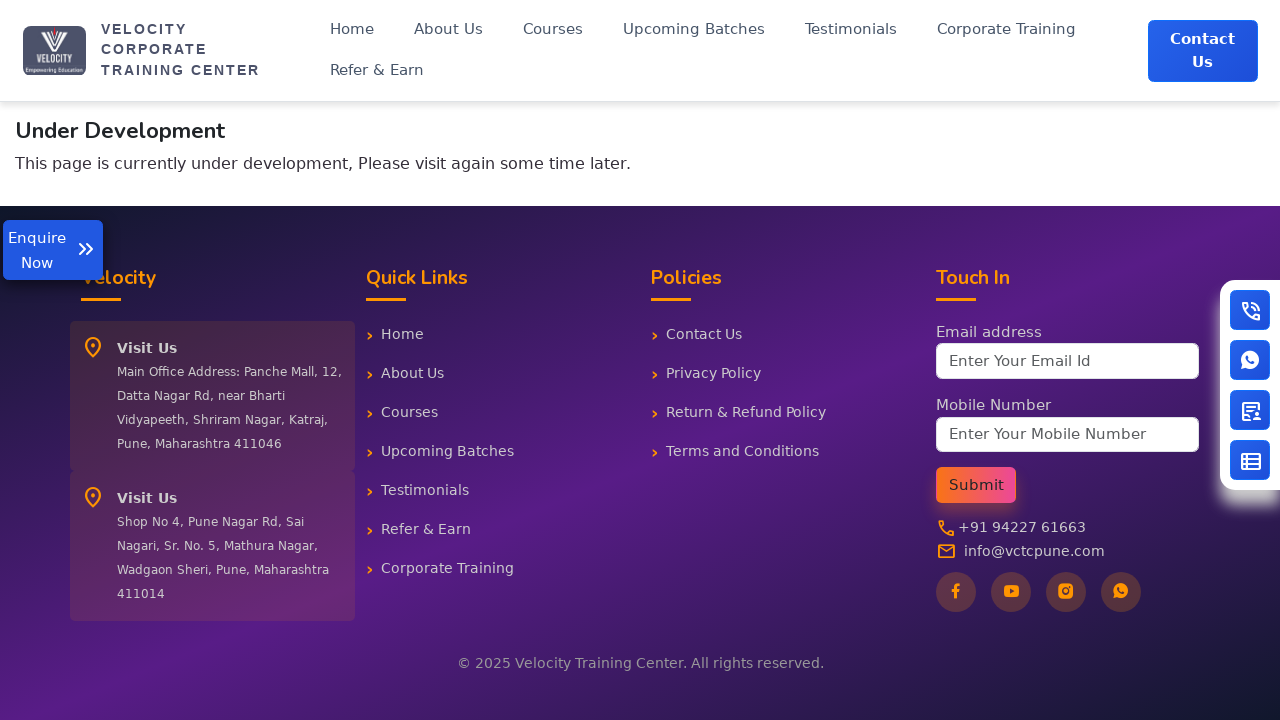

Maximized browser window to 1920x1080
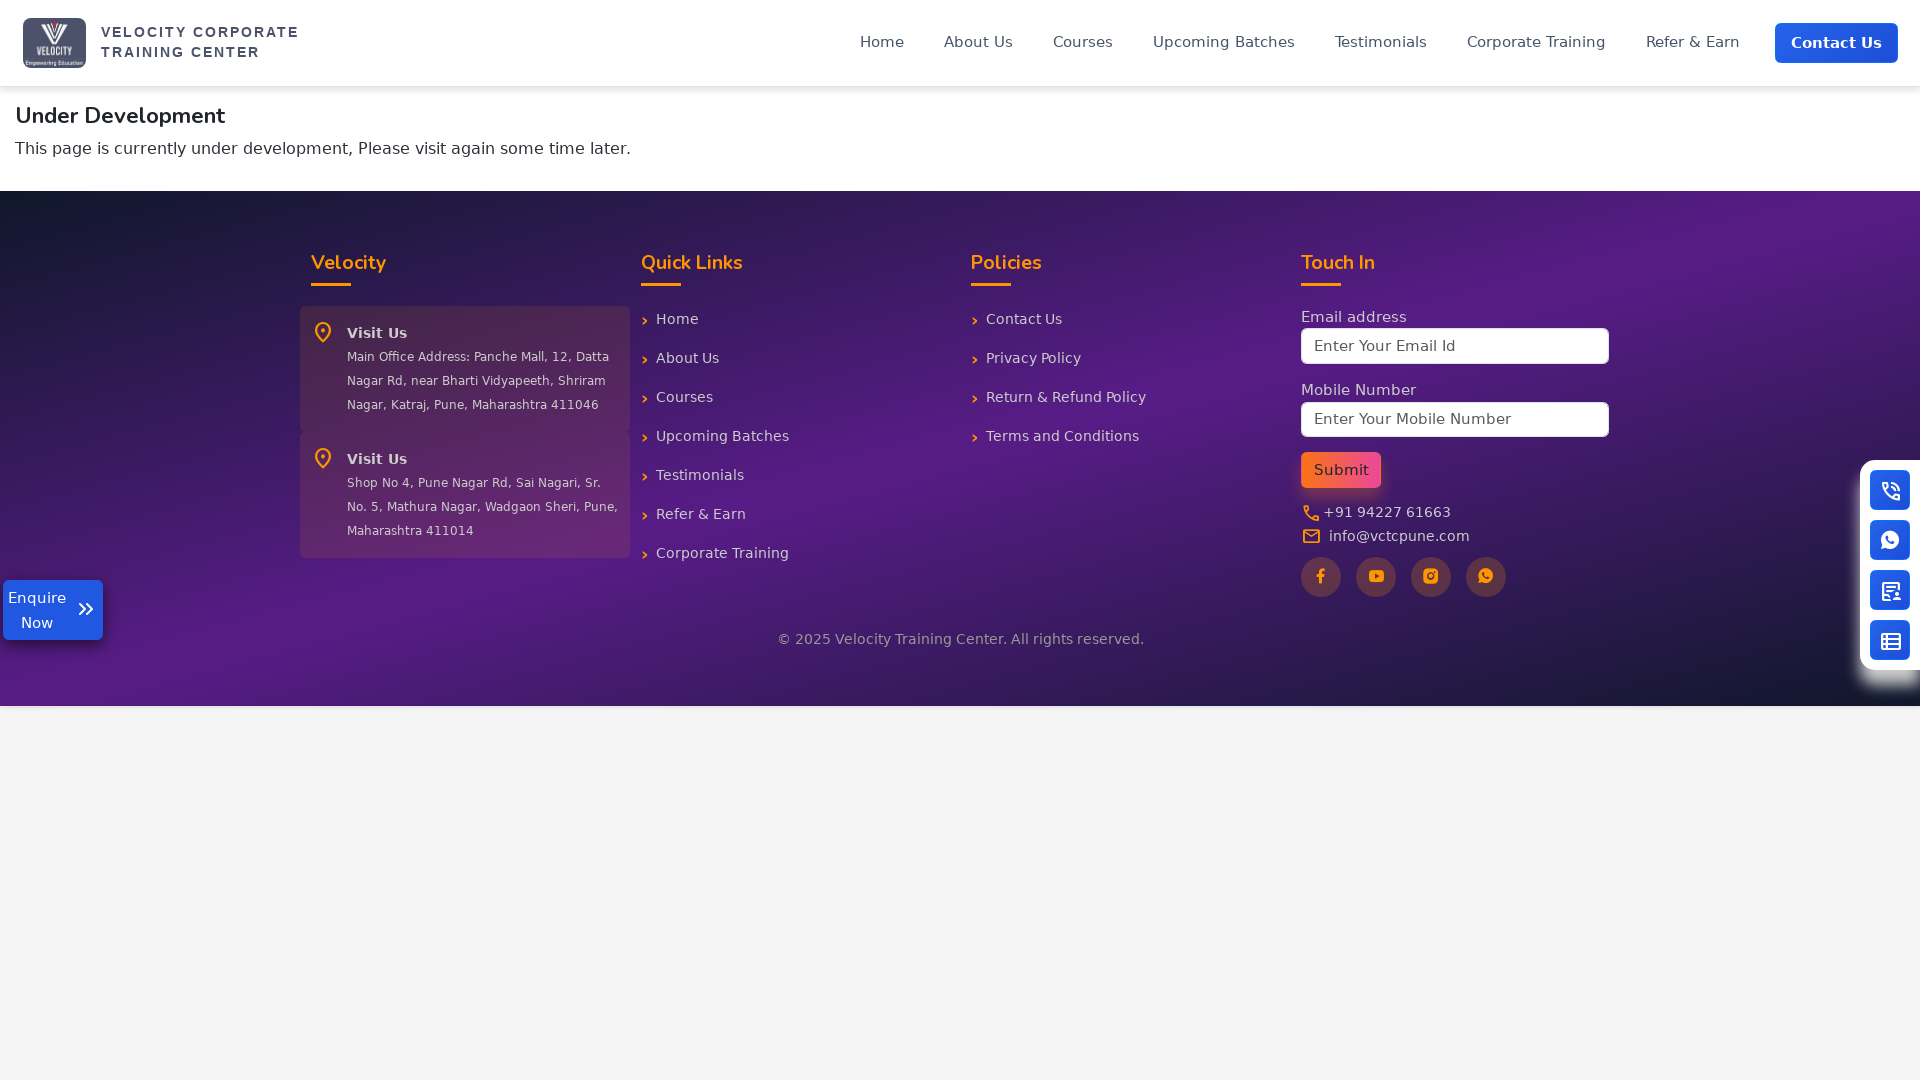

Waited 1000ms for page to load
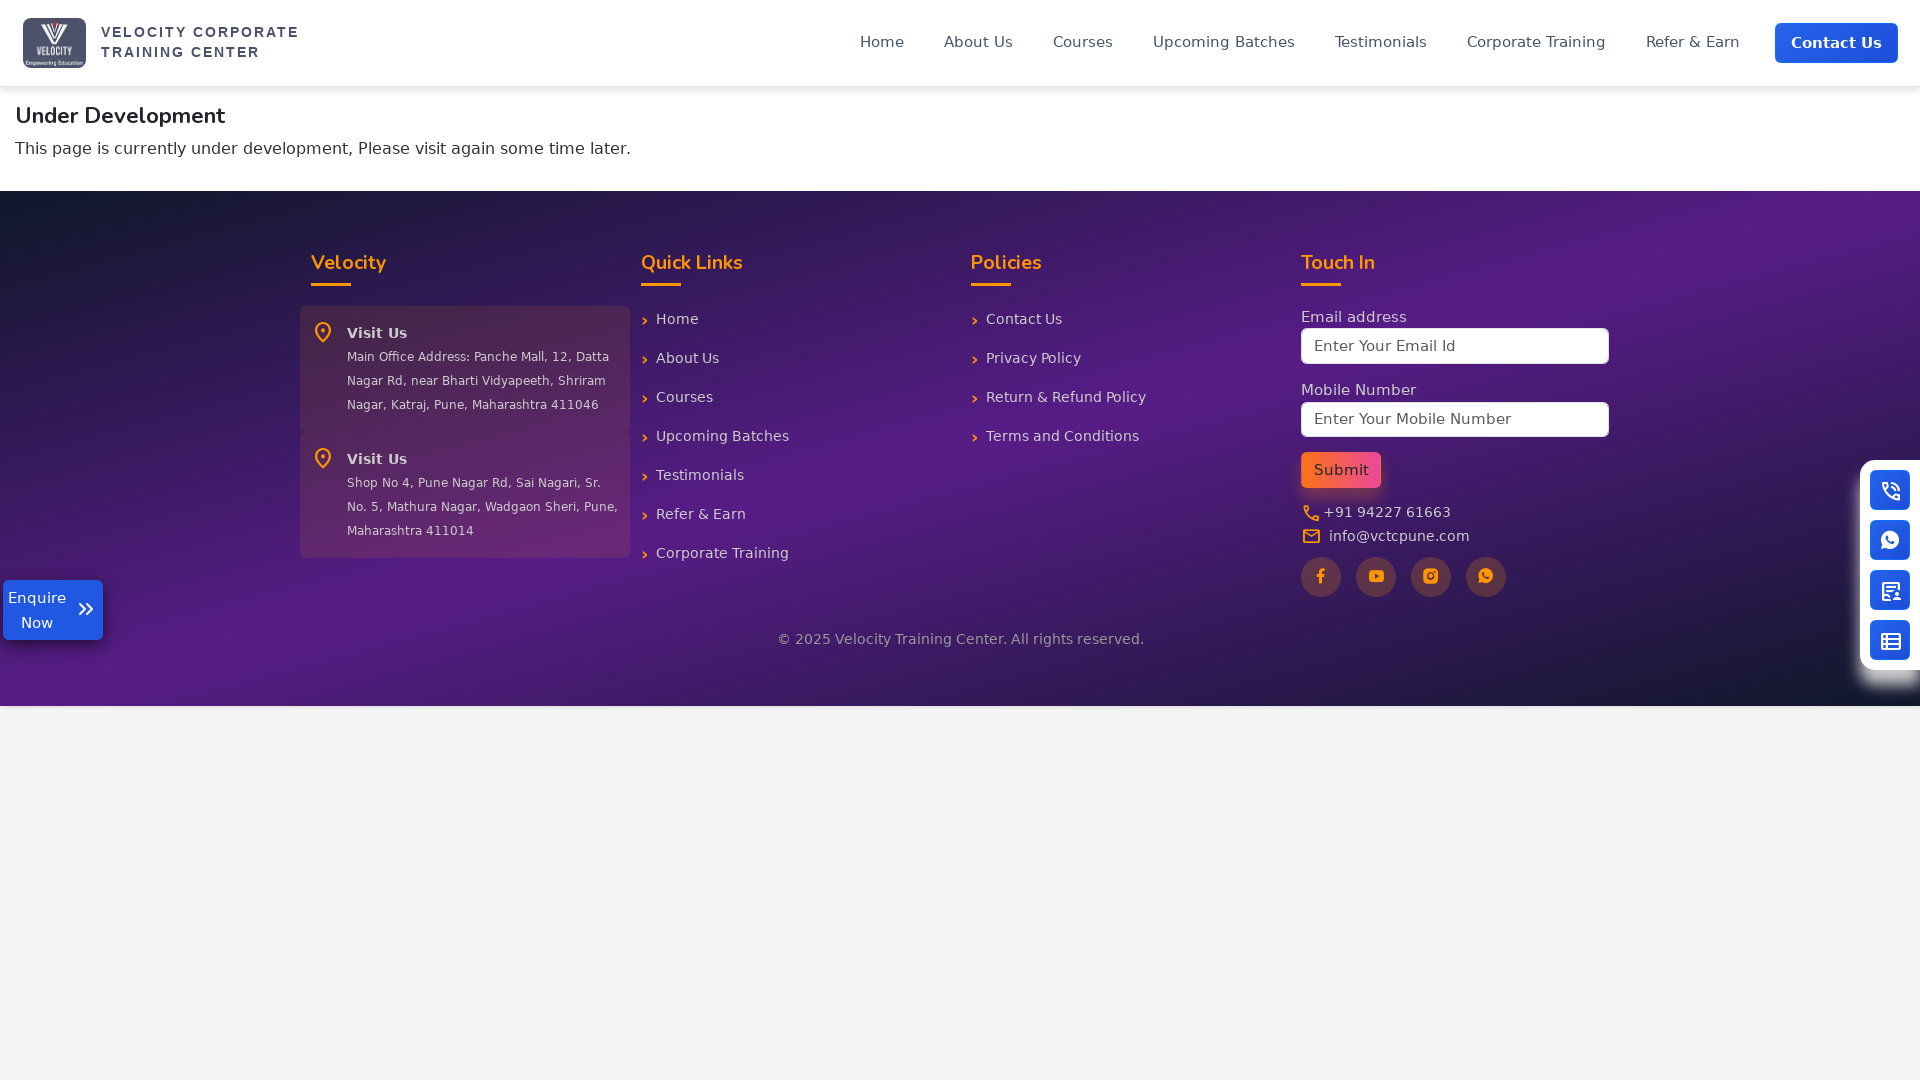

Retrieved current viewport: {'width': 1920, 'height': 1080}
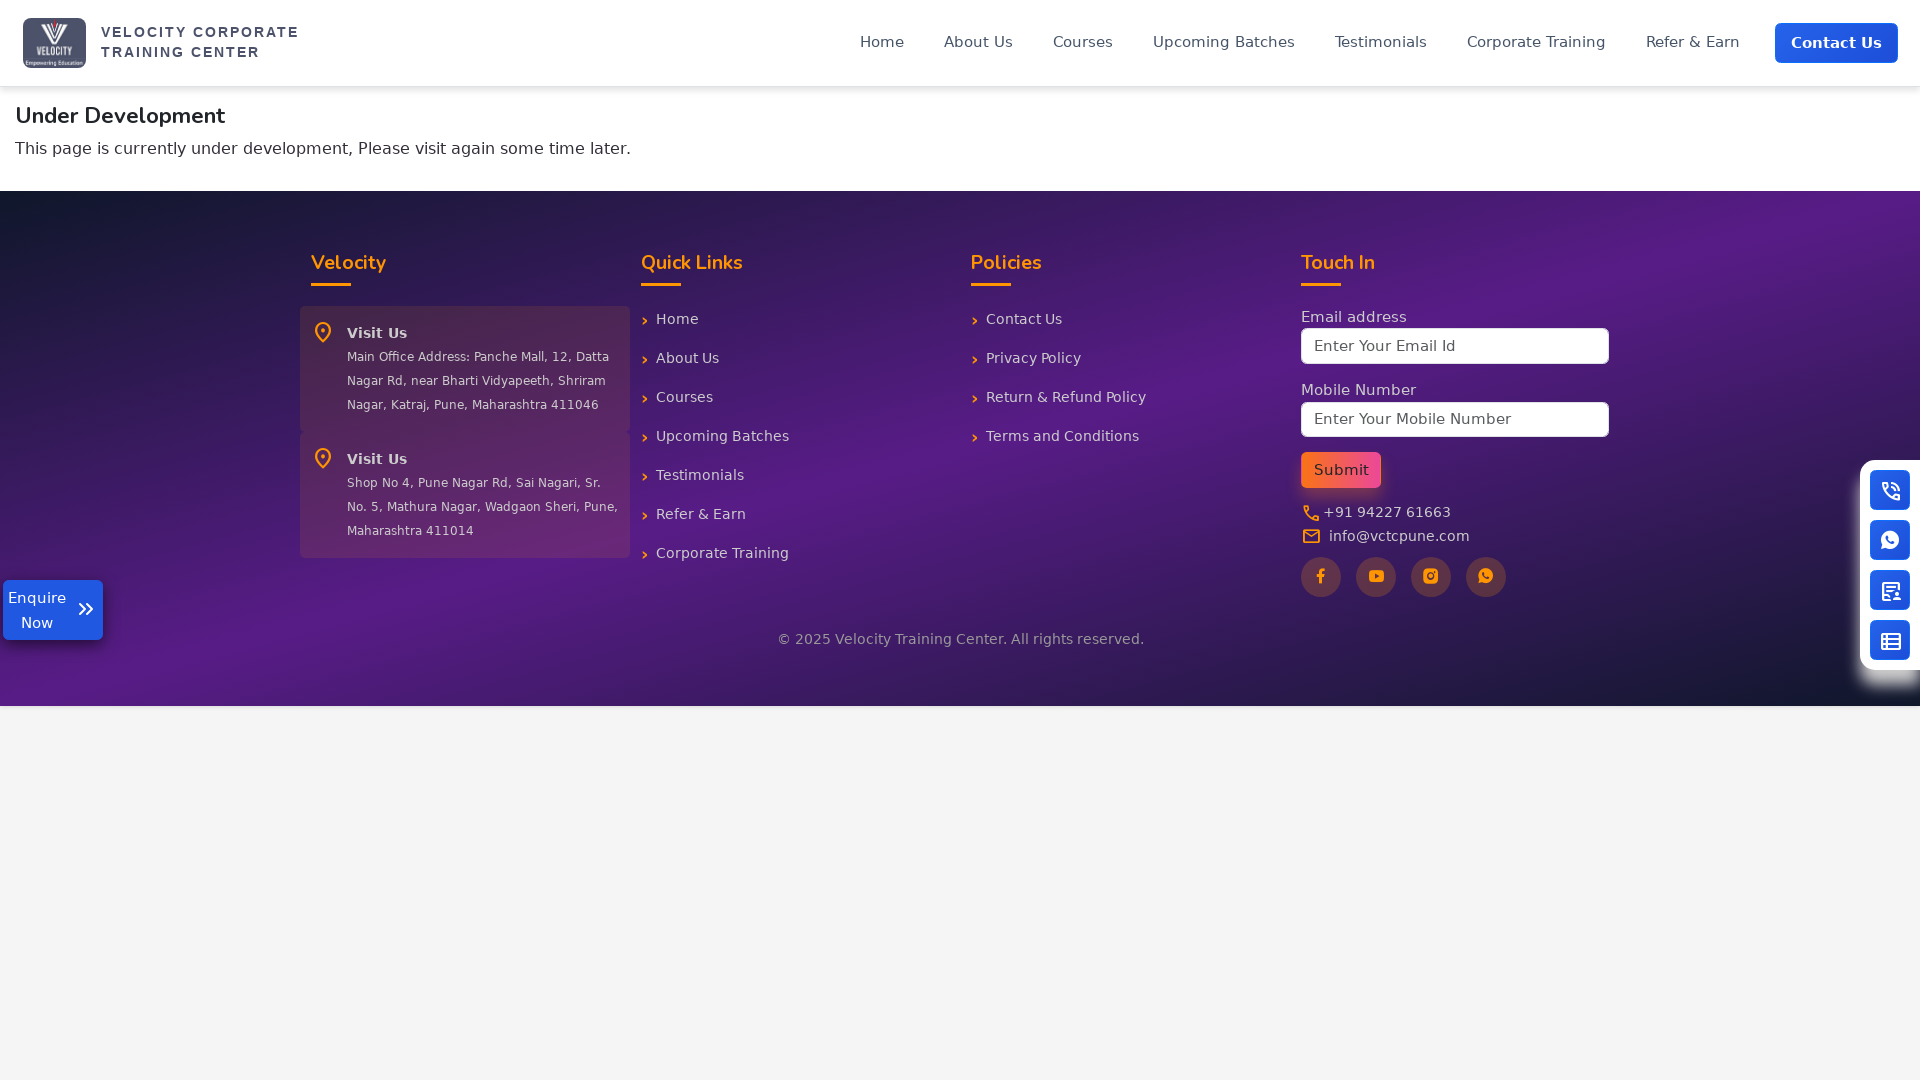

Set new viewport size to 800x600
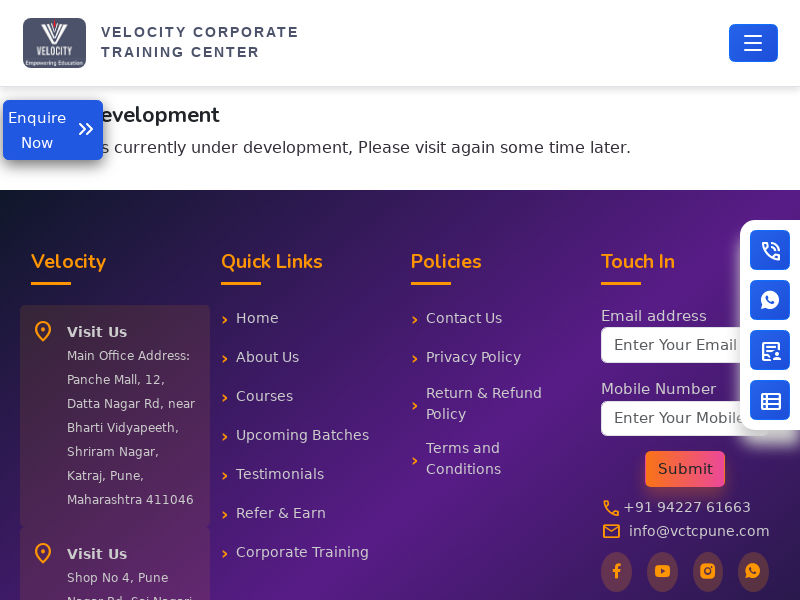

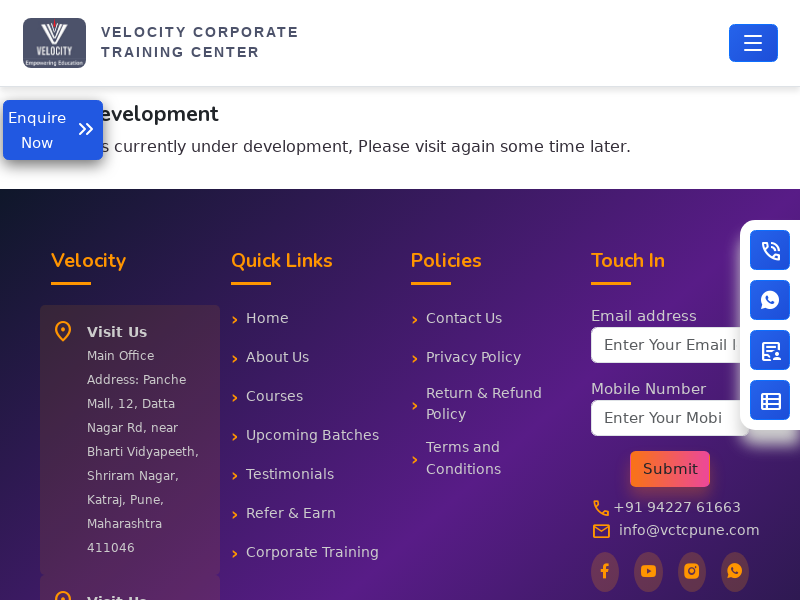